Tests selecting a radio button labeled 'No' and verifies it becomes selected

Starting URL: https://thefreerangetester.github.io/sandbox-automation-testing/

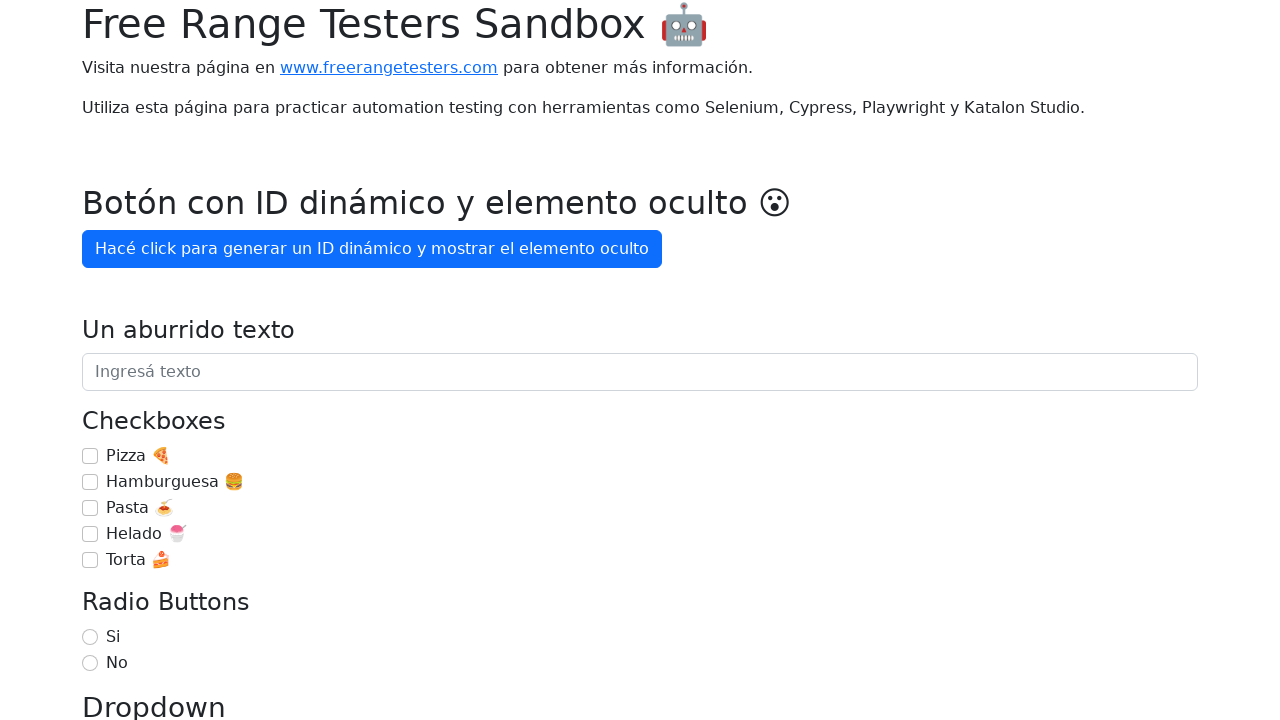

Located the 'No' radio button
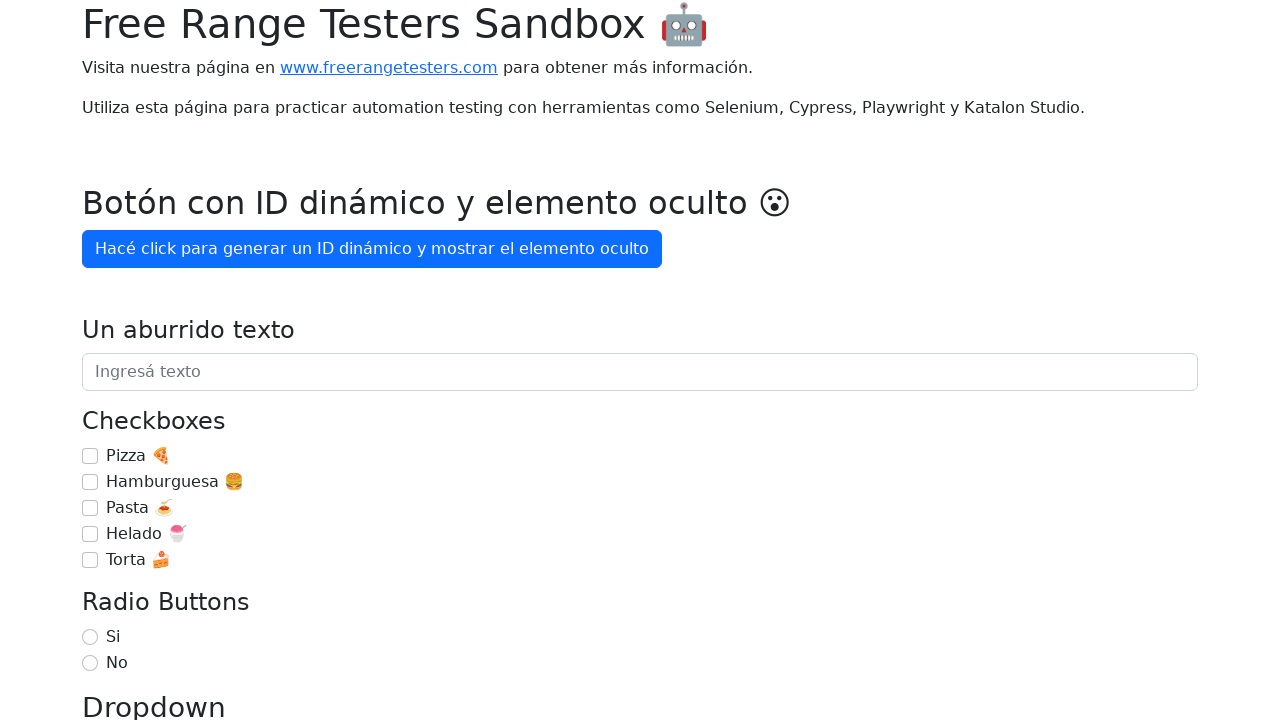

Selected the 'No' radio button at (90, 663) on internal:label="No"i
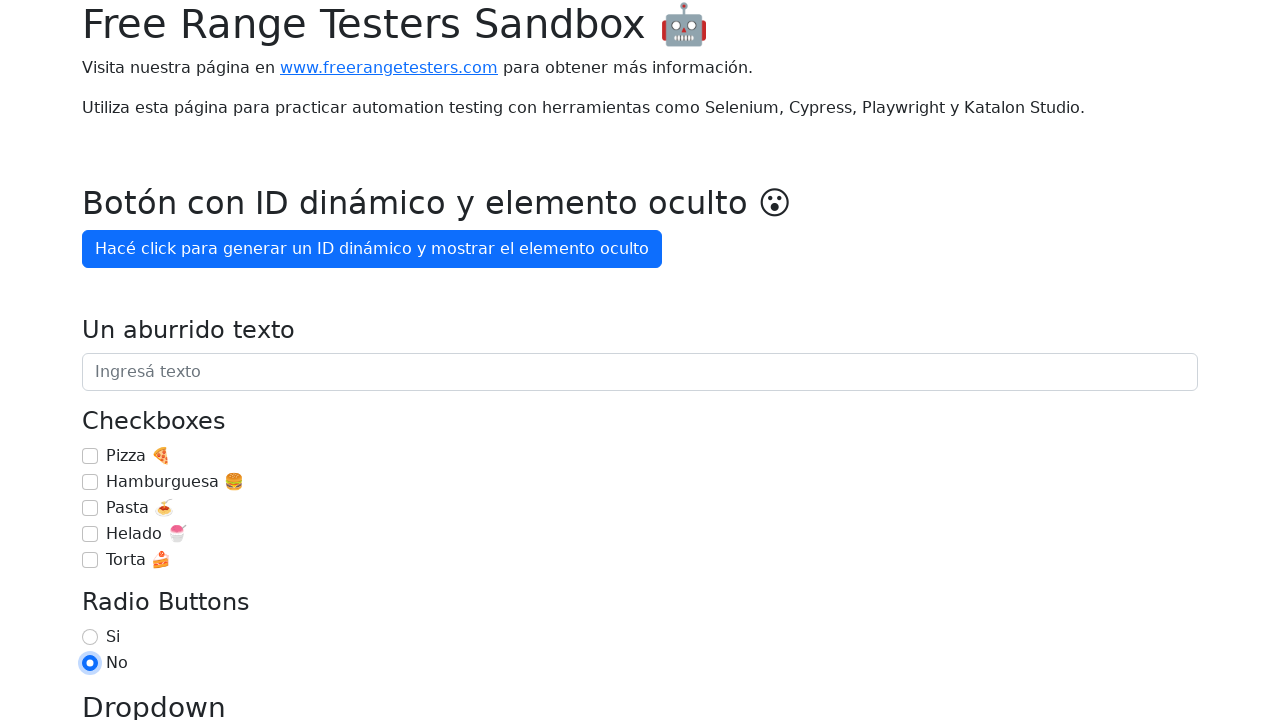

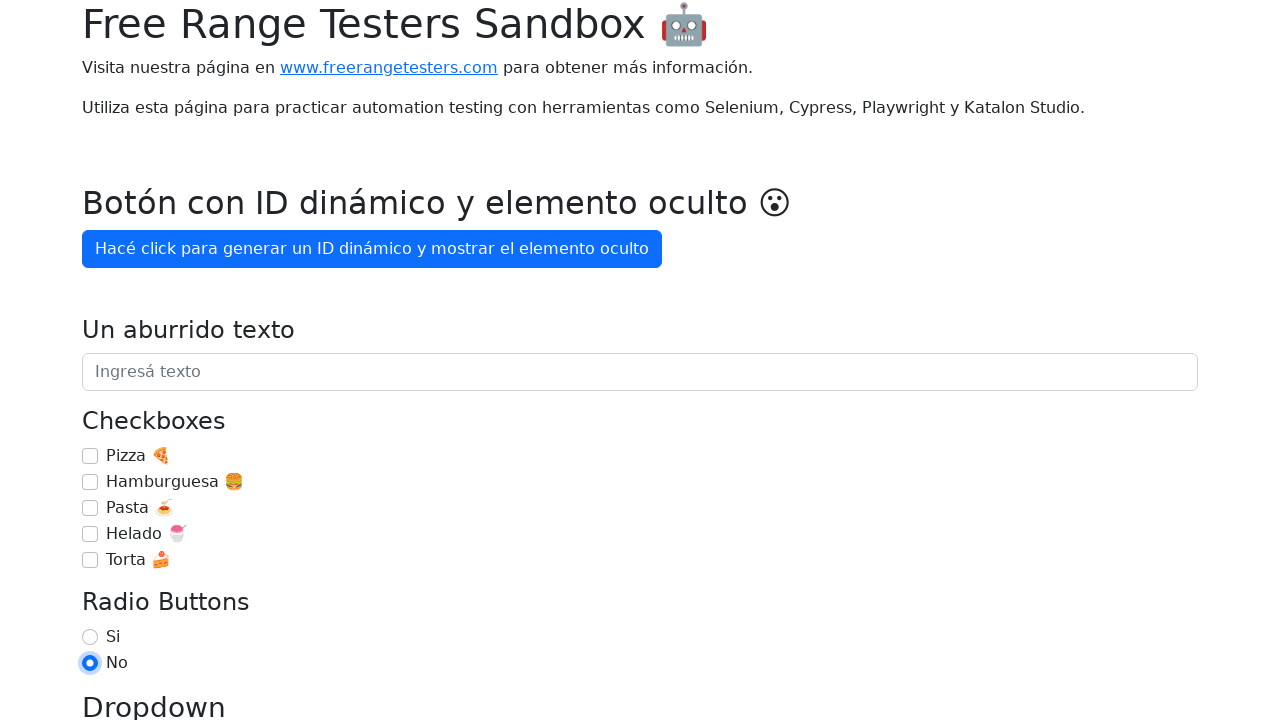